Tests the calculator functionality by clicking various number buttons and operation buttons to perform calculations

Starting URL: https://www.calculator.net/

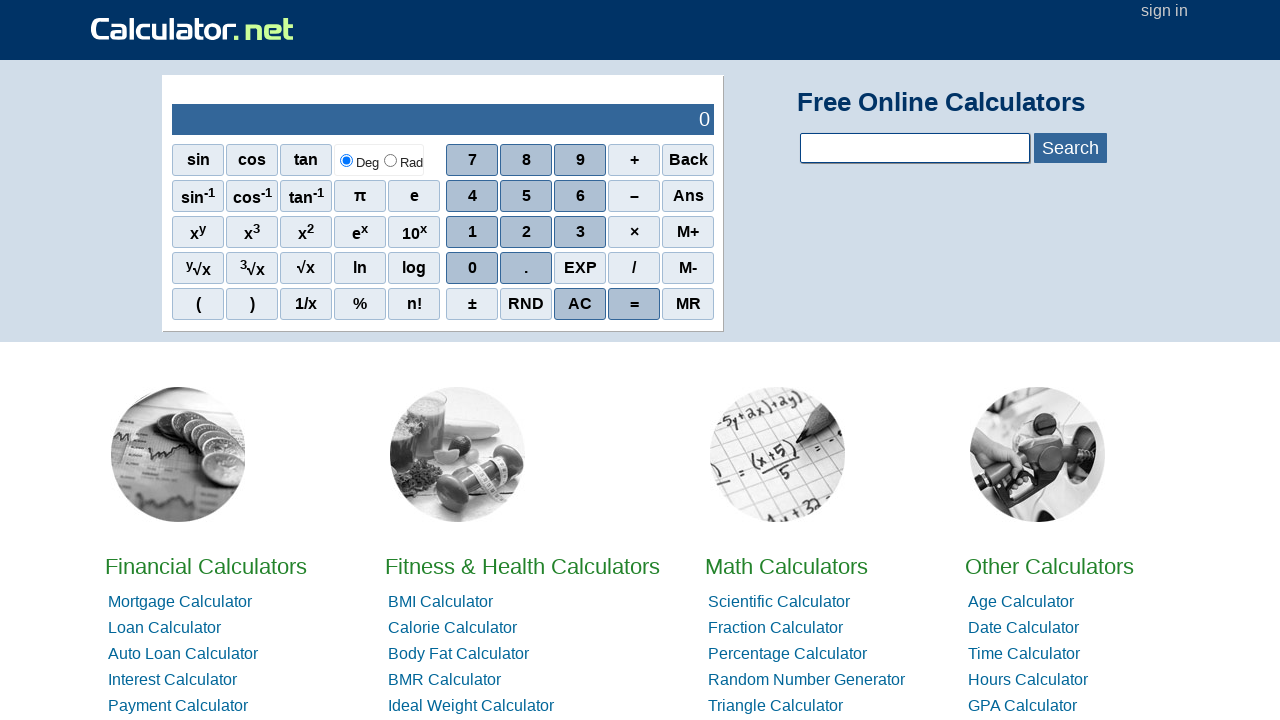

Clicked number 2 at (526, 232) on xpath=//span[.='2']
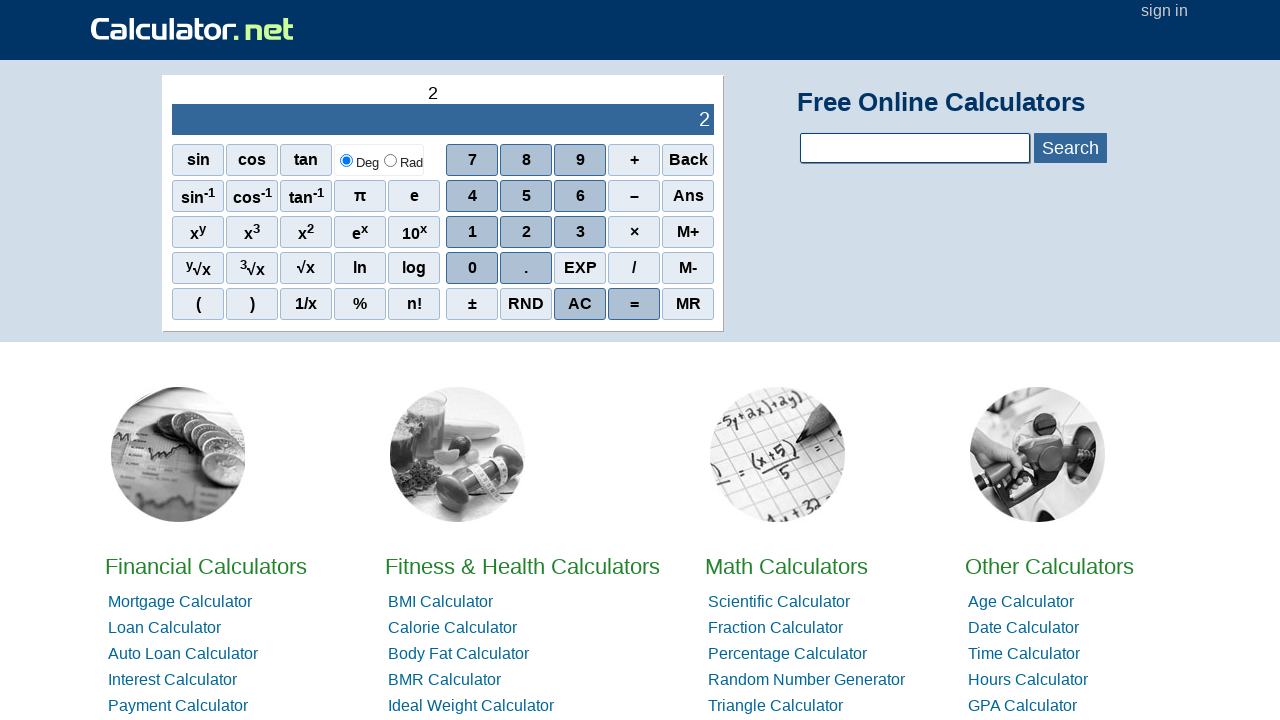

Clicked number 3 at (580, 232) on xpath=//span[.='3']
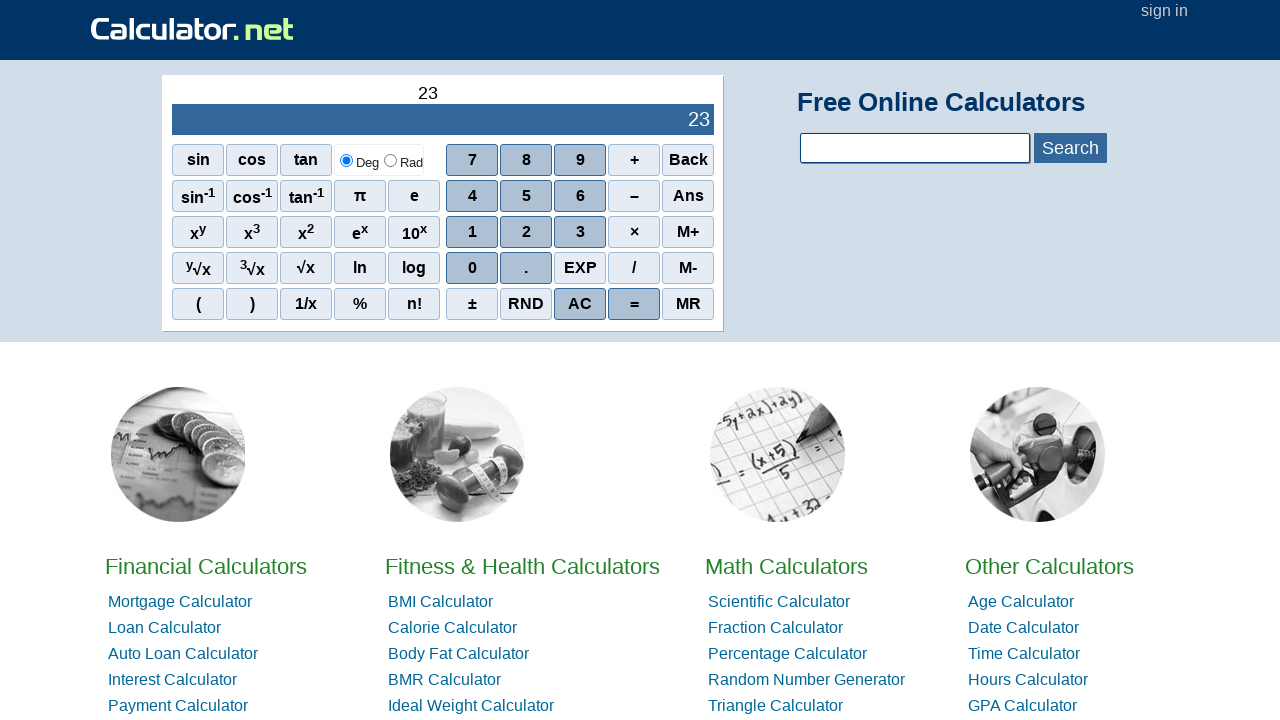

Clicked number 4 at (472, 196) on xpath=//span[.='4']
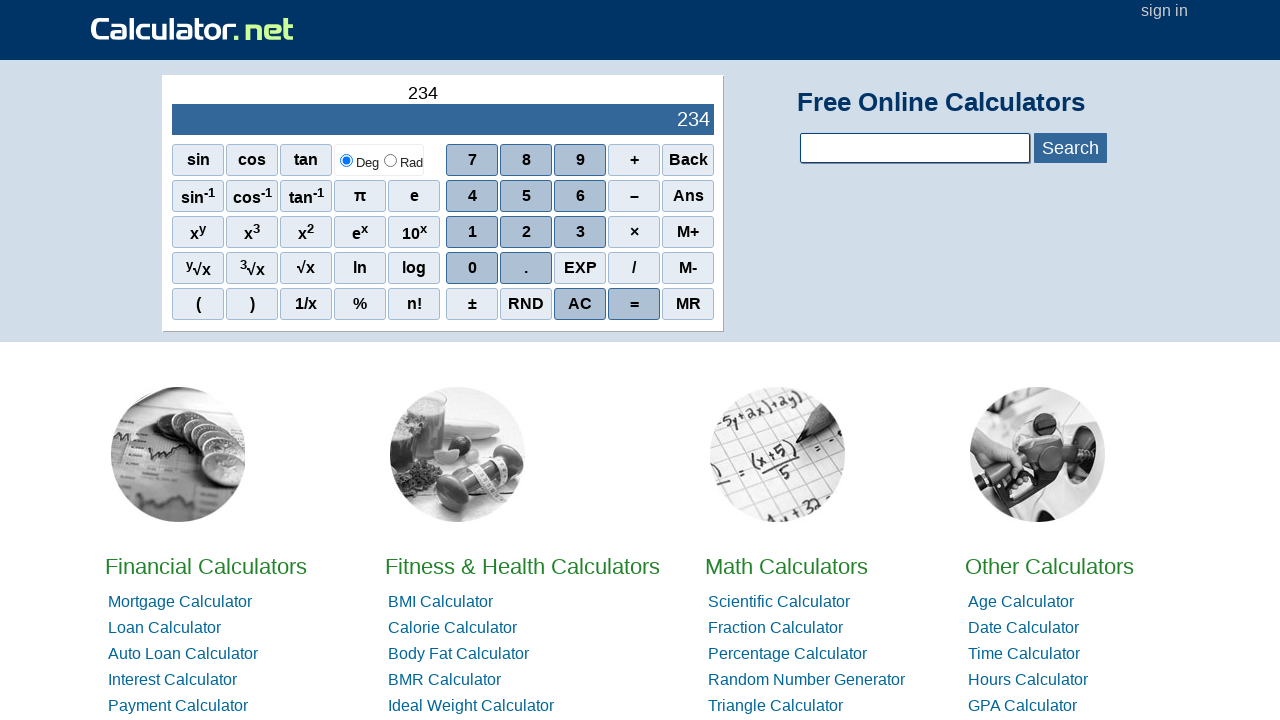

Clicked number 8 at (526, 160) on xpath=//span[.='8']
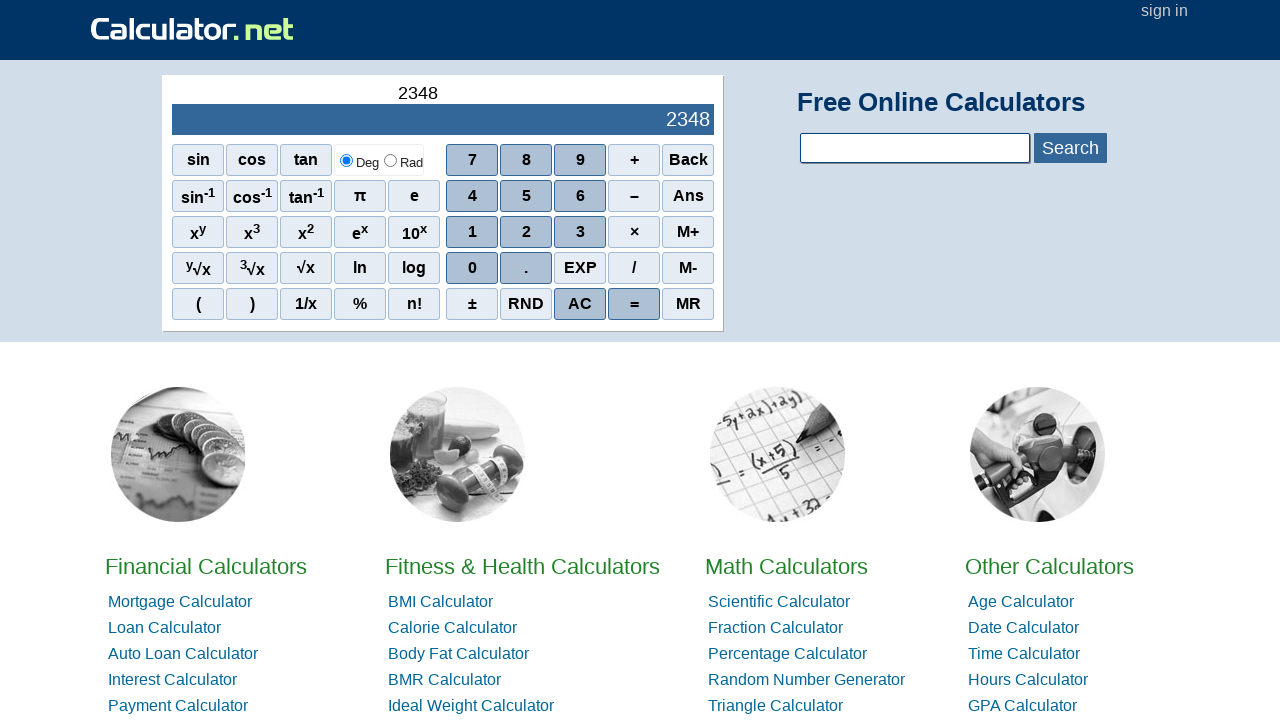

Clicked number 2 at (526, 232) on xpath=//span[.='2']
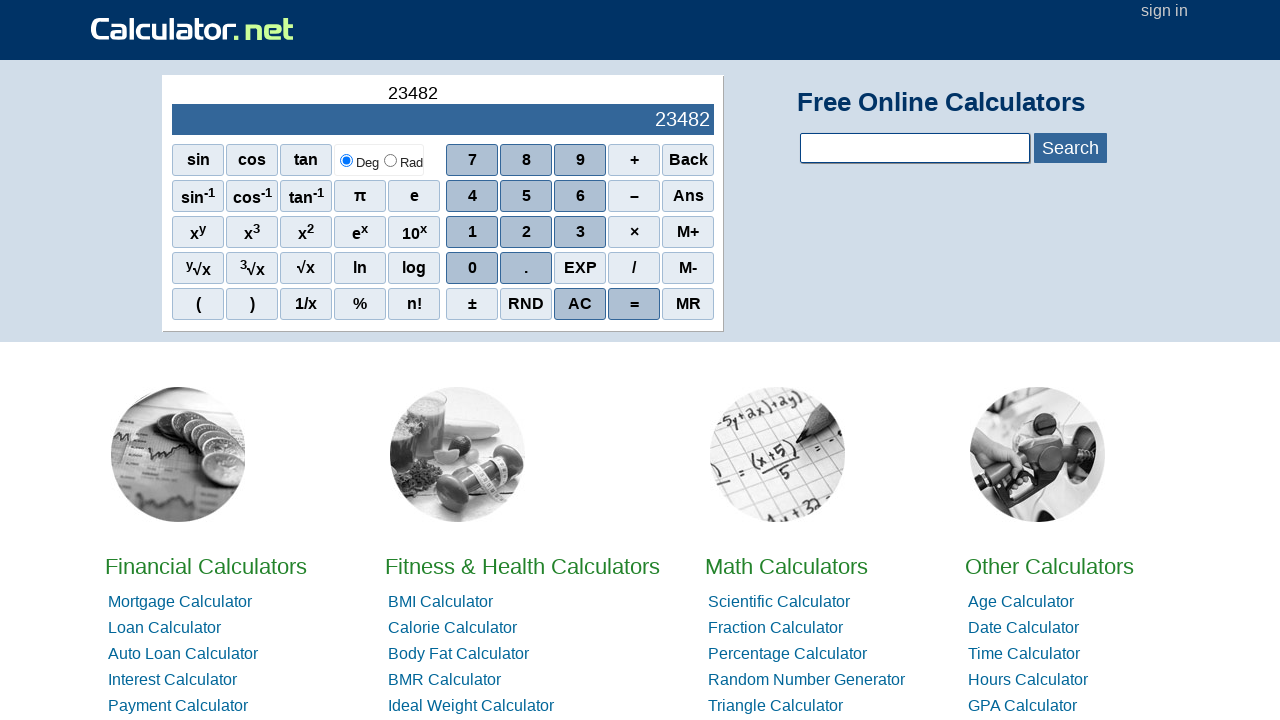

Clicked number 3 at (580, 232) on xpath=//span[.='3']
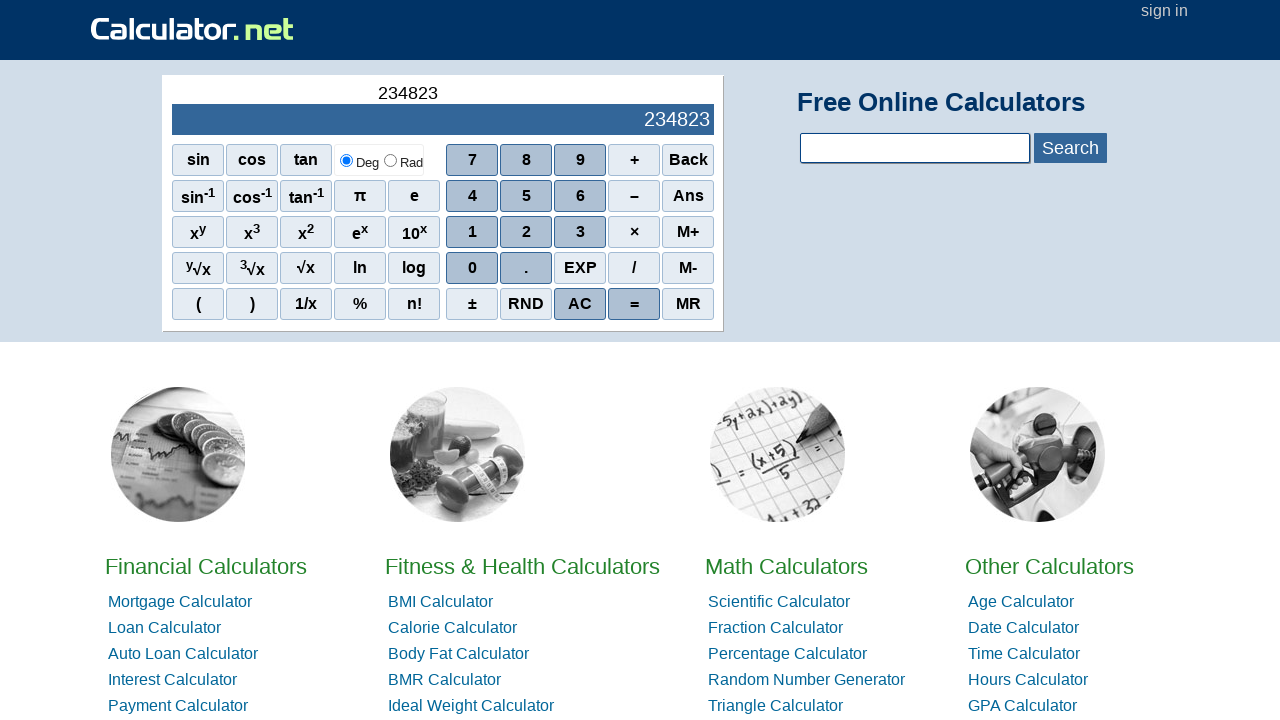

Clicked multiplication operator at (634, 232) on xpath=//span[.='×']
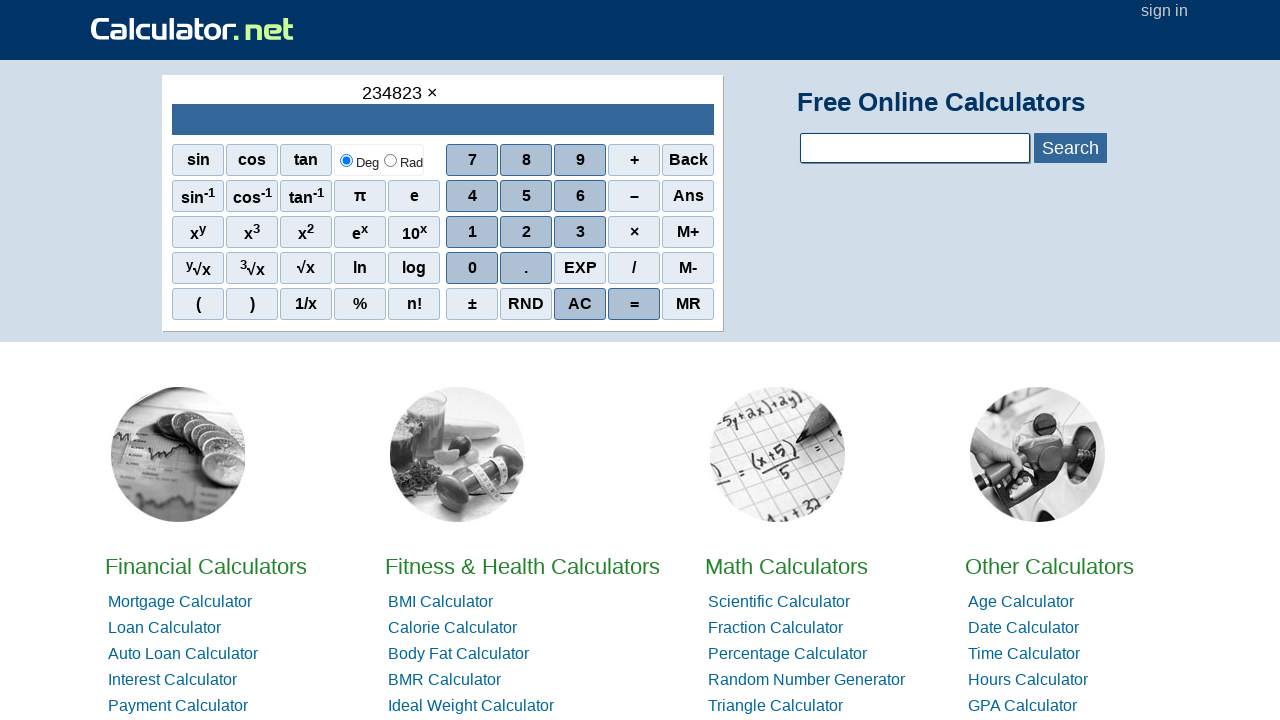

Clicked multiplication operator again at (634, 232) on xpath=//span[.='×']
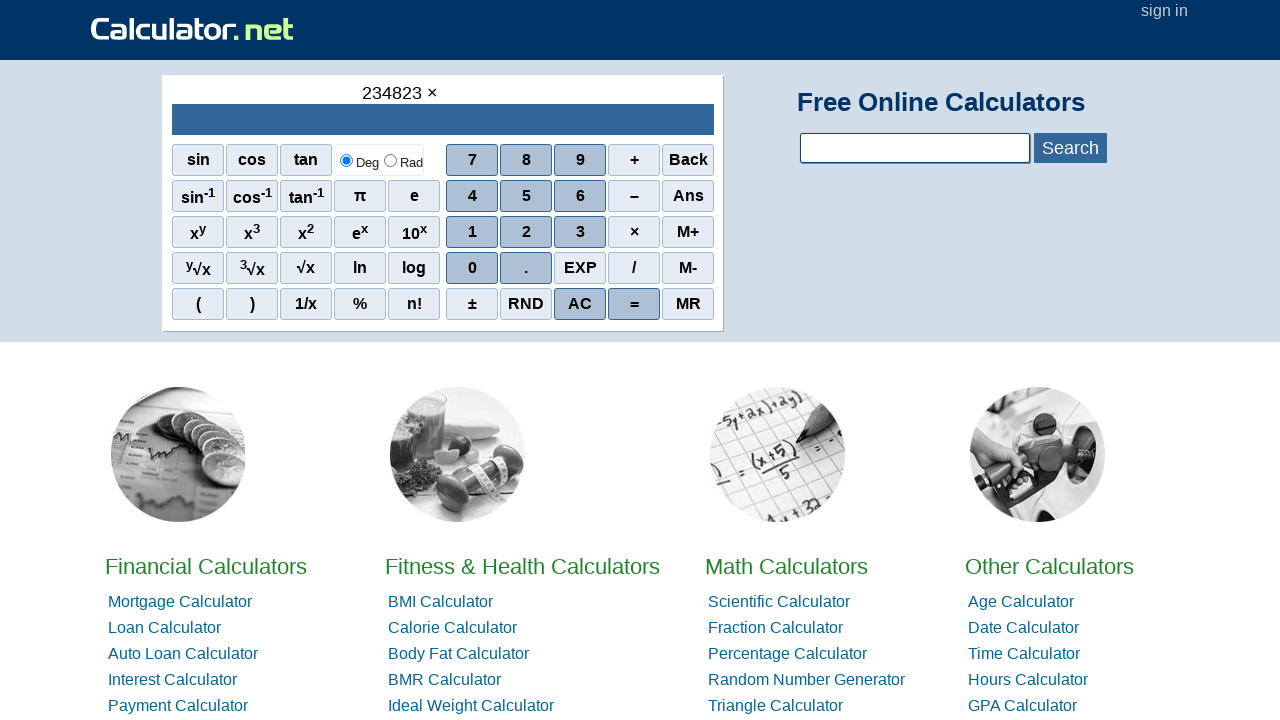

Clicked number 2 at (526, 232) on xpath=//span[.='2']
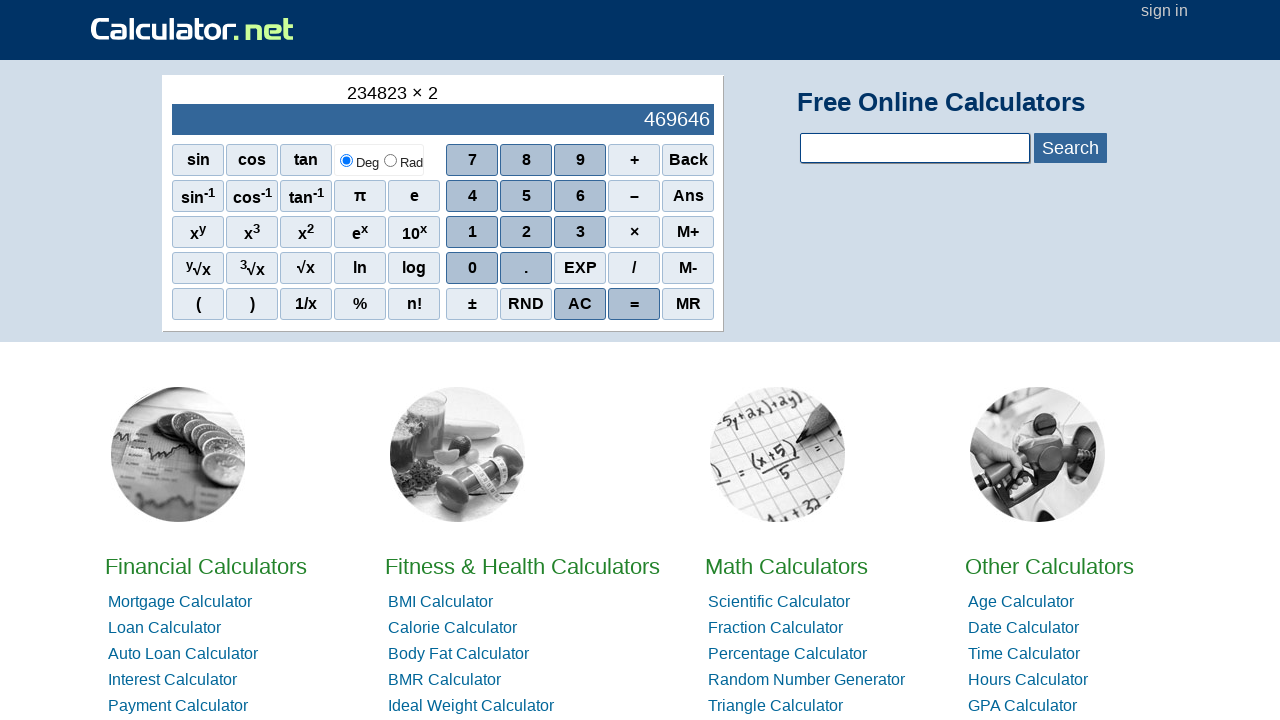

Clicked number 3 at (580, 232) on xpath=//span[.='3']
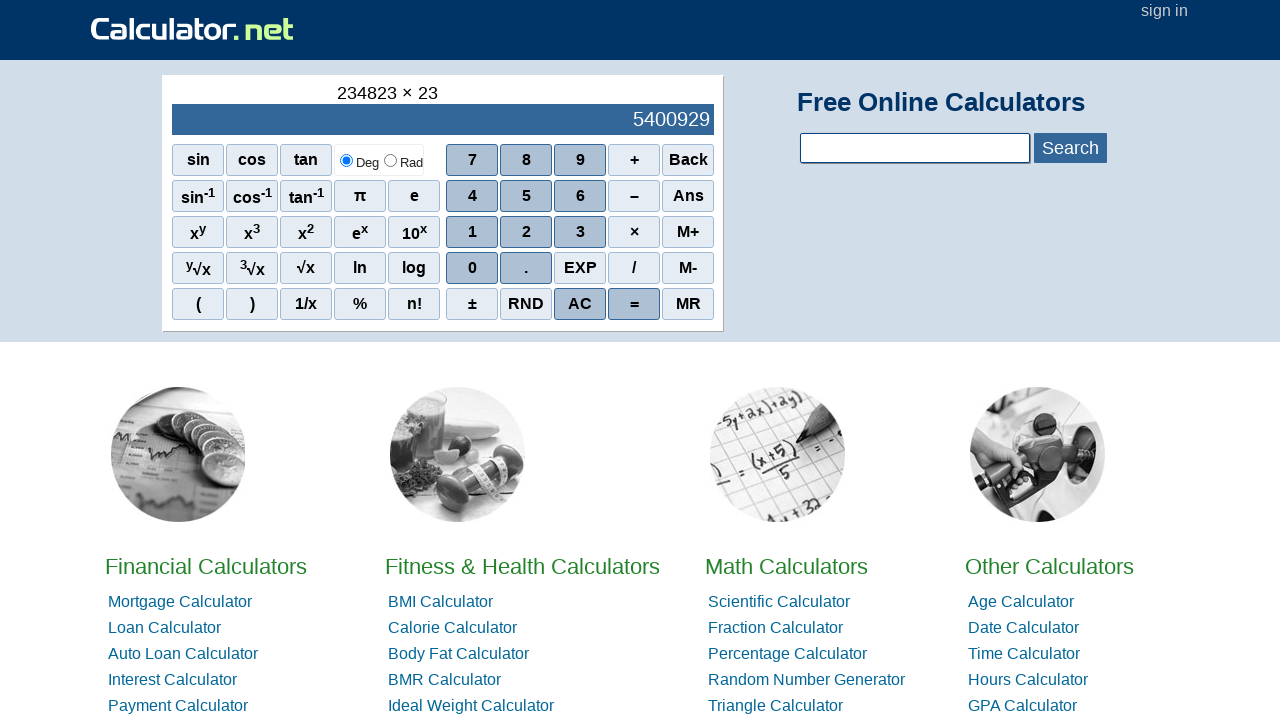

Clicked number 0 at (472, 268) on xpath=//span[.='0']
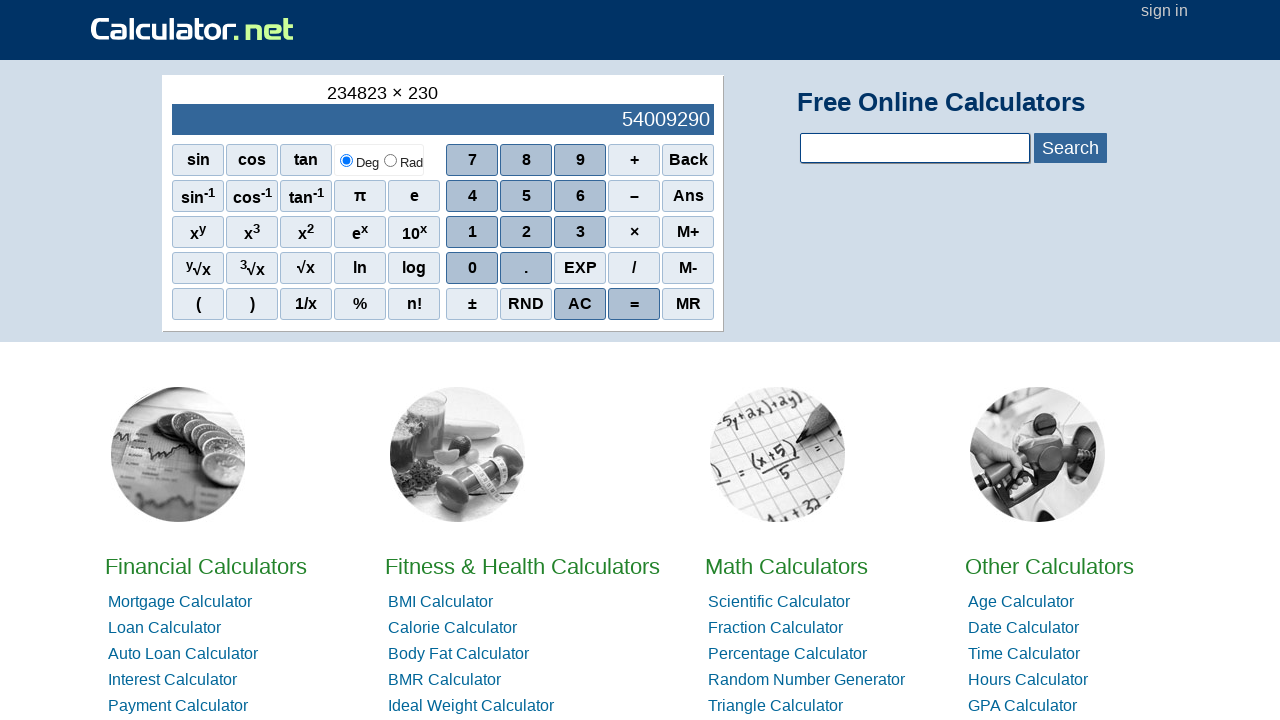

Clicked number 9 at (580, 160) on xpath=//span[.='9']
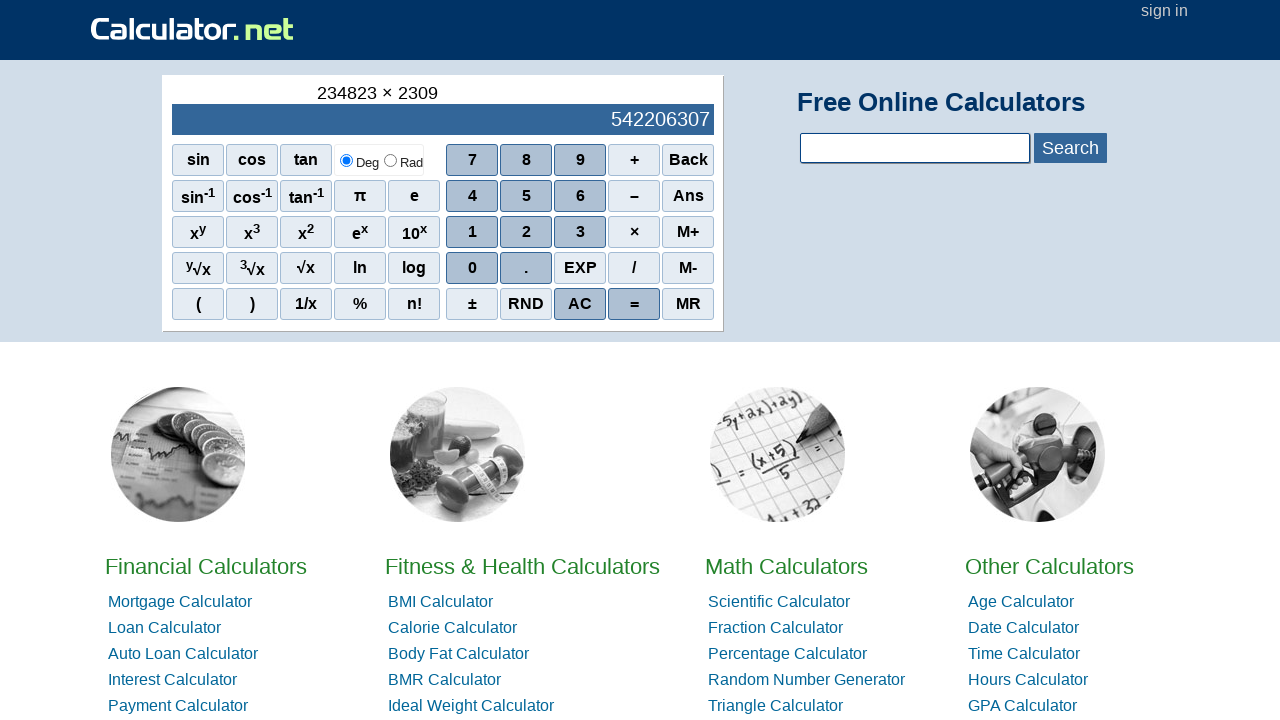

Clicked number 4 at (472, 196) on xpath=//span[.='4']
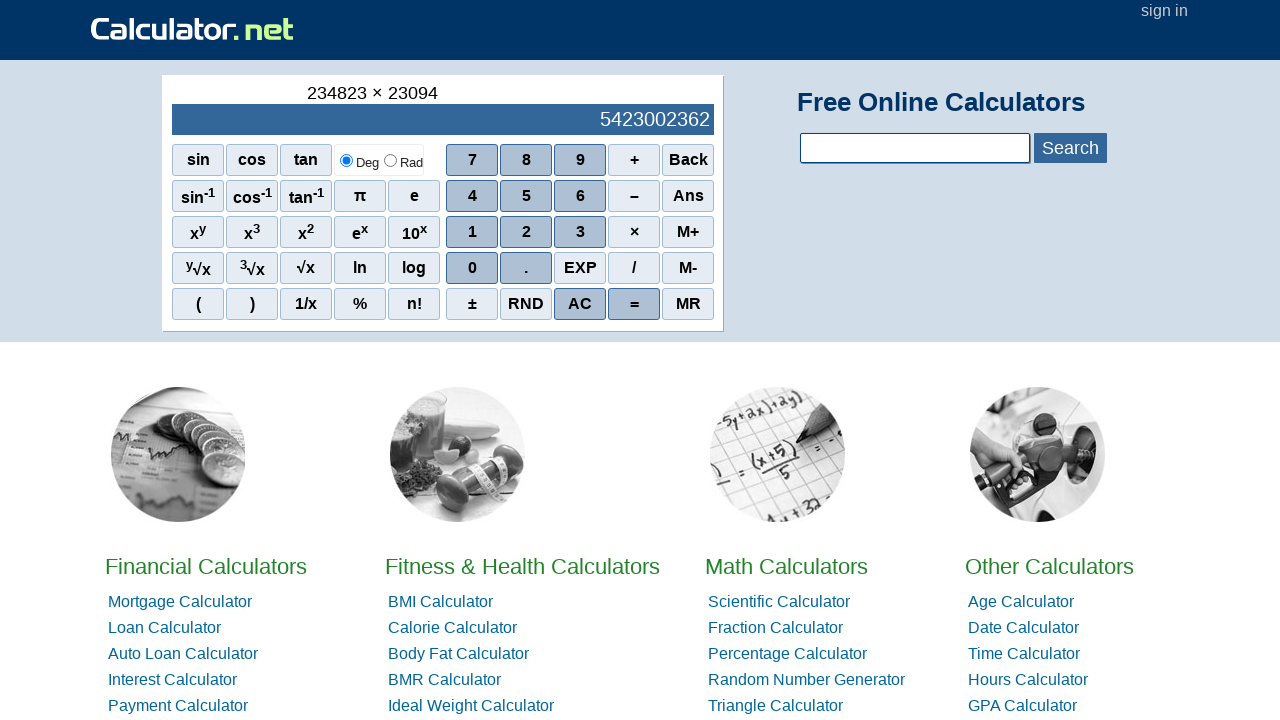

Clicked number 8 at (526, 160) on xpath=//span[.='8']
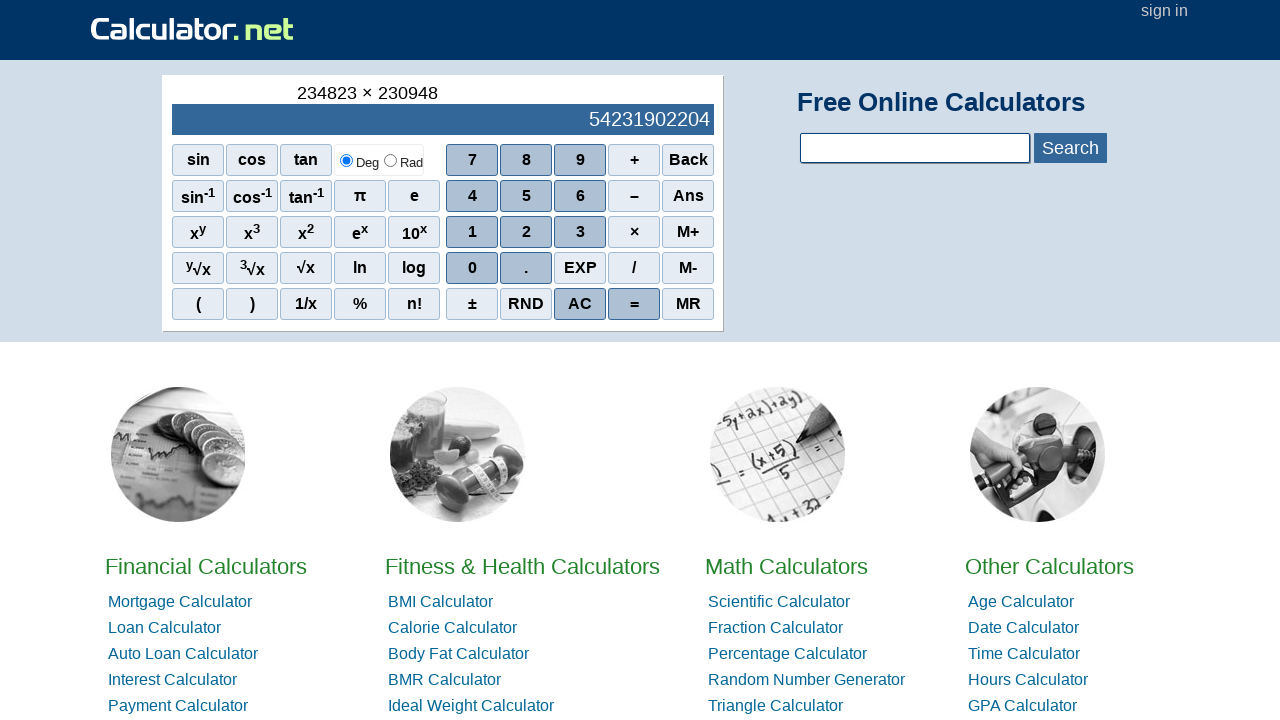

Clicked number 2 at (526, 232) on xpath=//span[.='2']
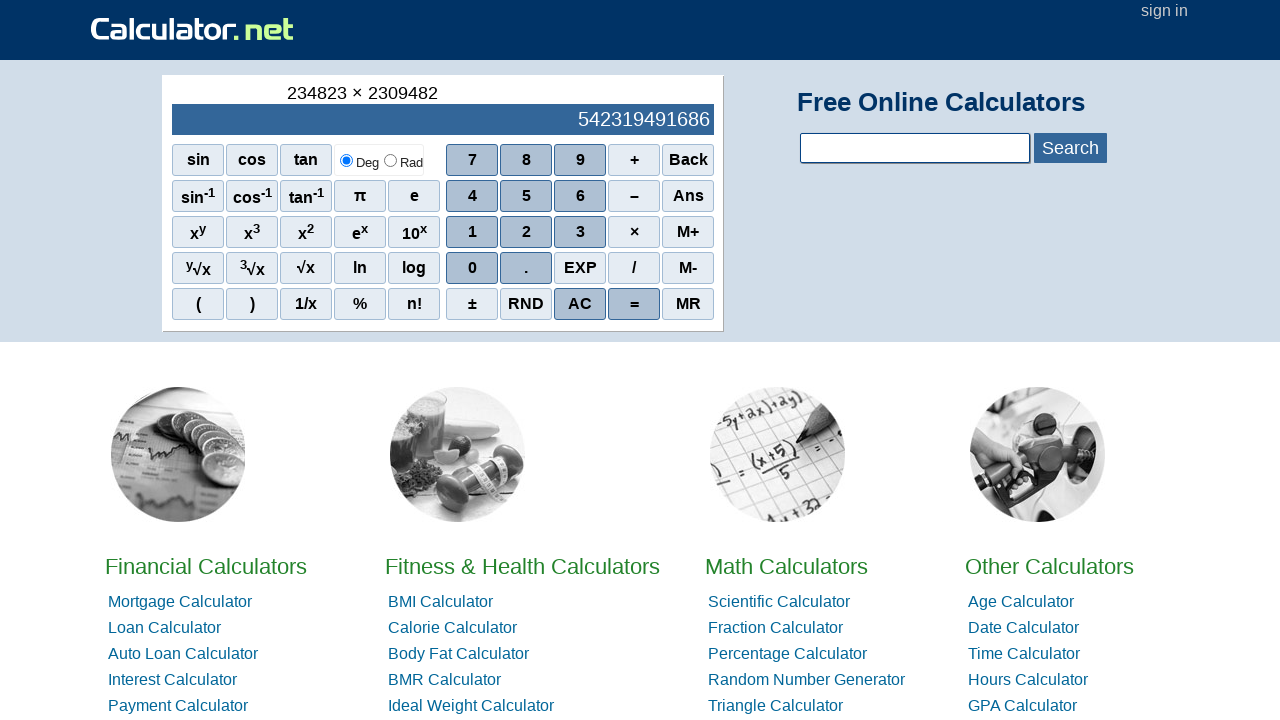

Clicked number 3 at (580, 232) on xpath=//span[.='3']
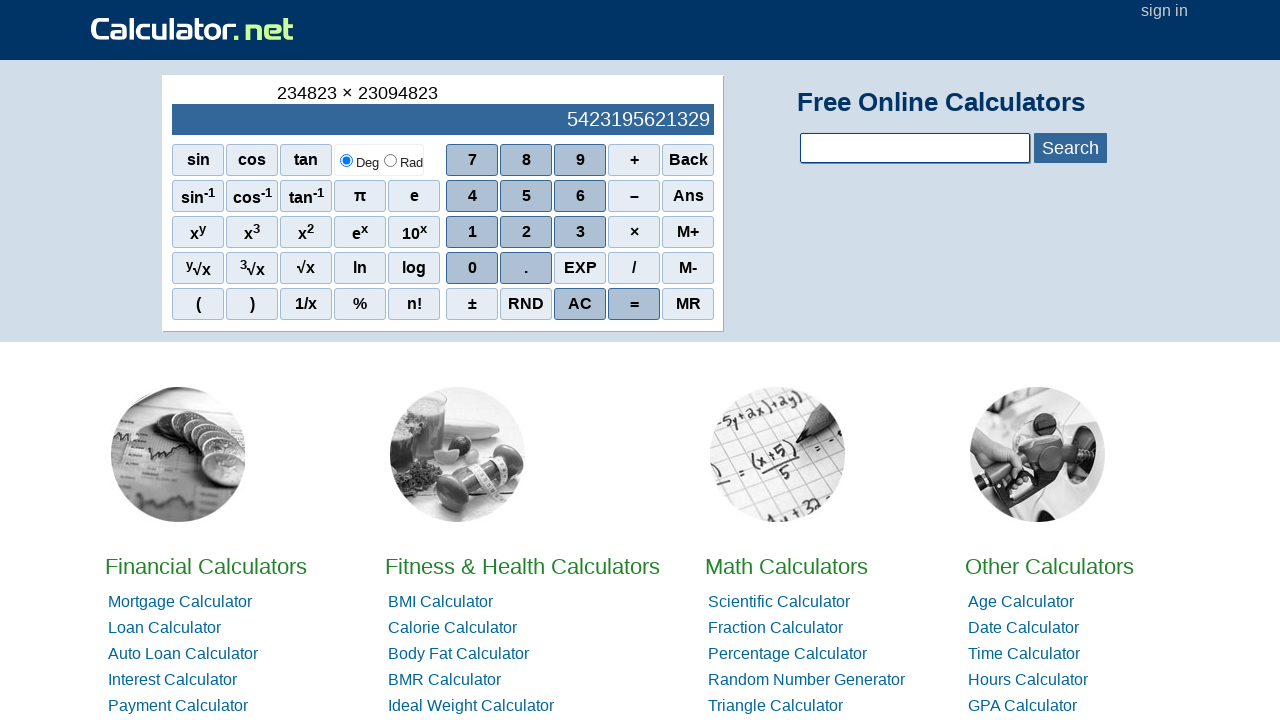

Clicked the equals button to calculate result at (634, 304) on xpath=//span[.='=']
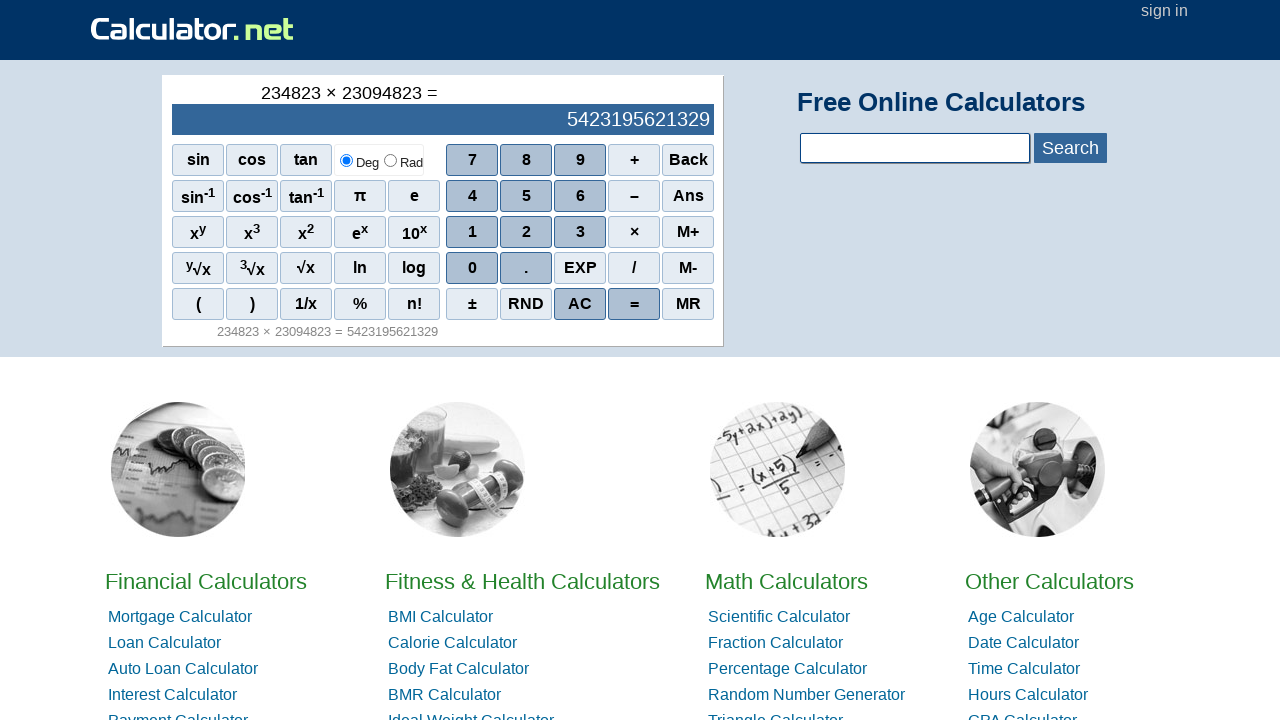

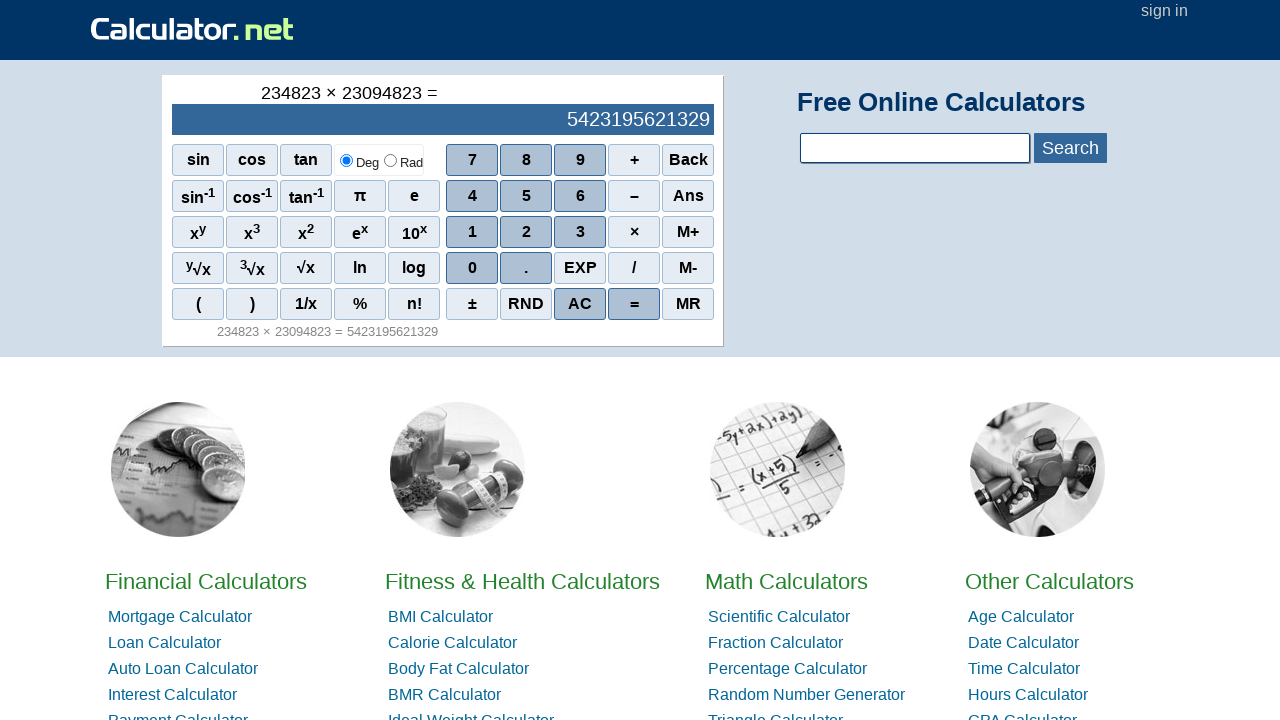